Tests country selection dropdown functionality by clicking the country selector and choosing India from the list of available countries.

Starting URL: https://www.dummyticket.com/dummy-ticket-for-visa-application/

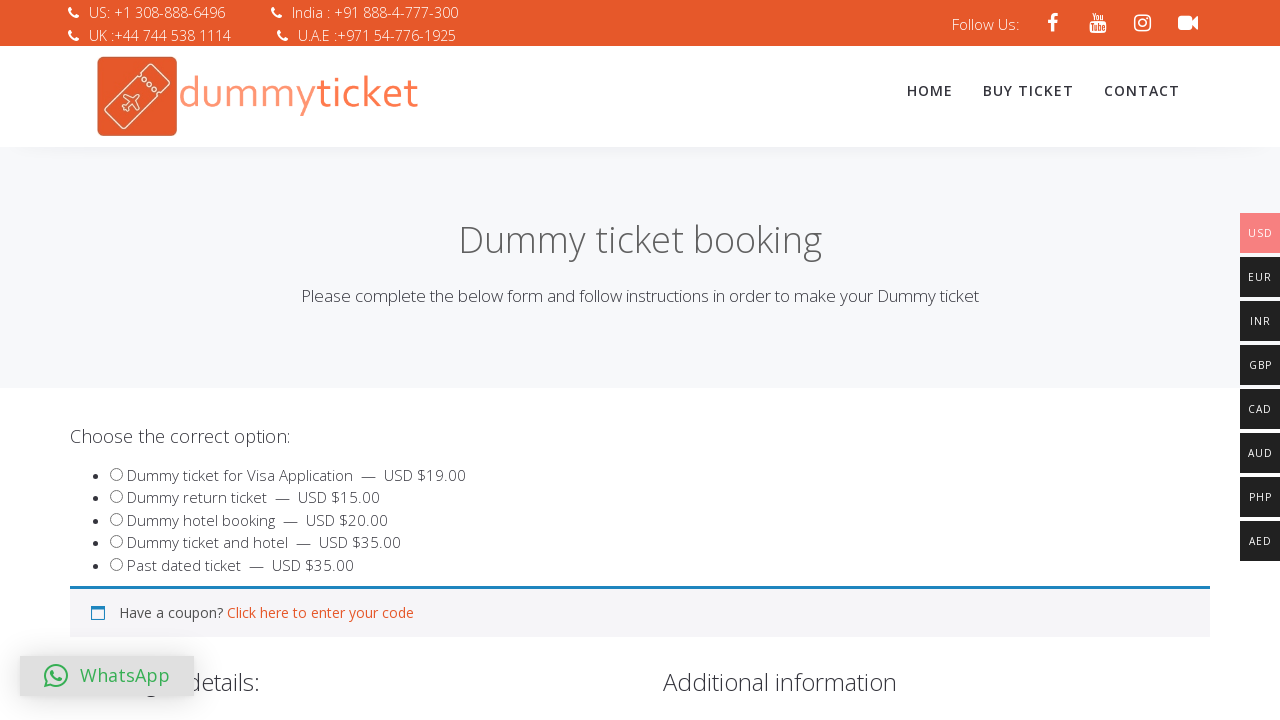

Clicked country selector dropdown to open it at (344, 360) on #select2-billing_country-container
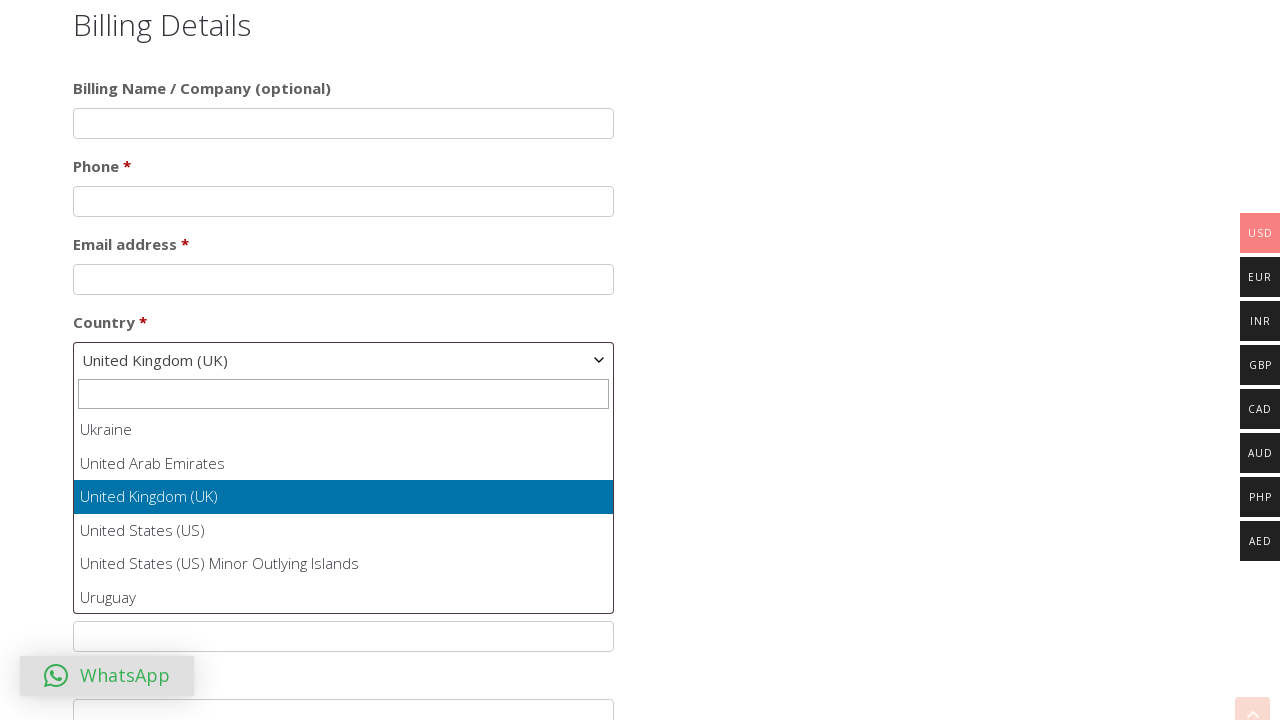

Country dropdown options loaded
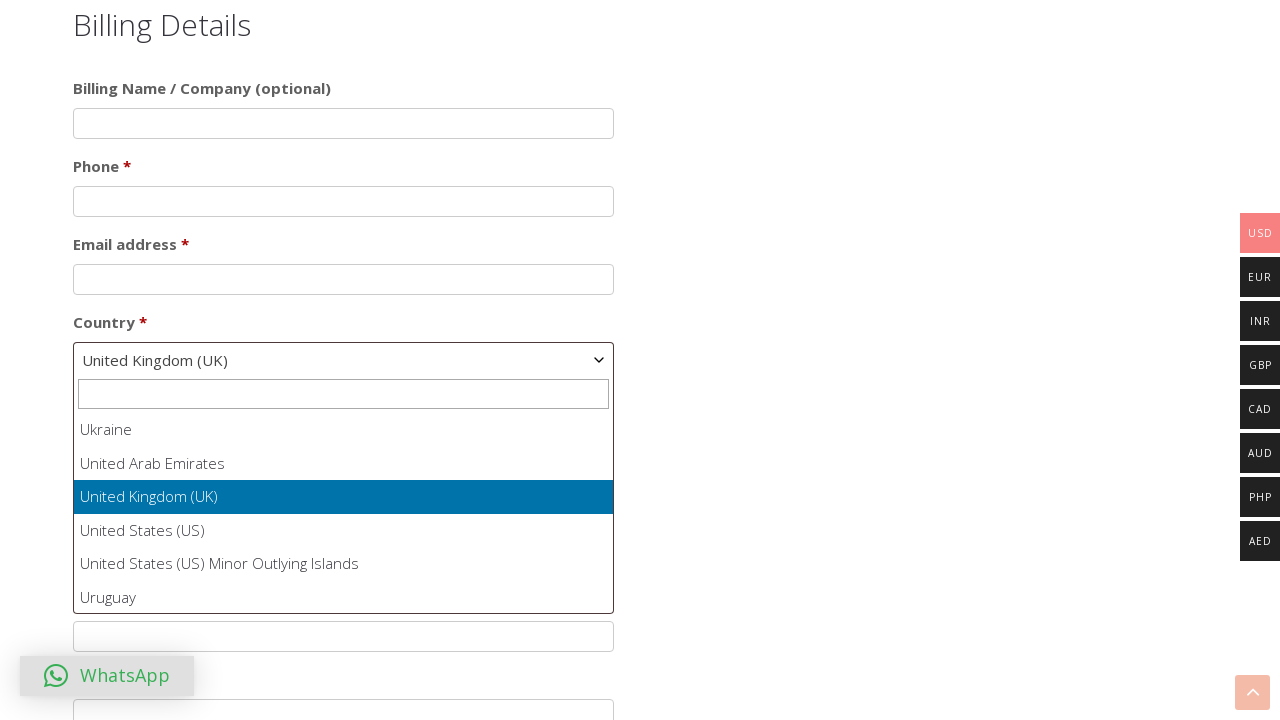

Selected India from country dropdown at (344, 512) on #select2-billing_country-results li:has-text('India')
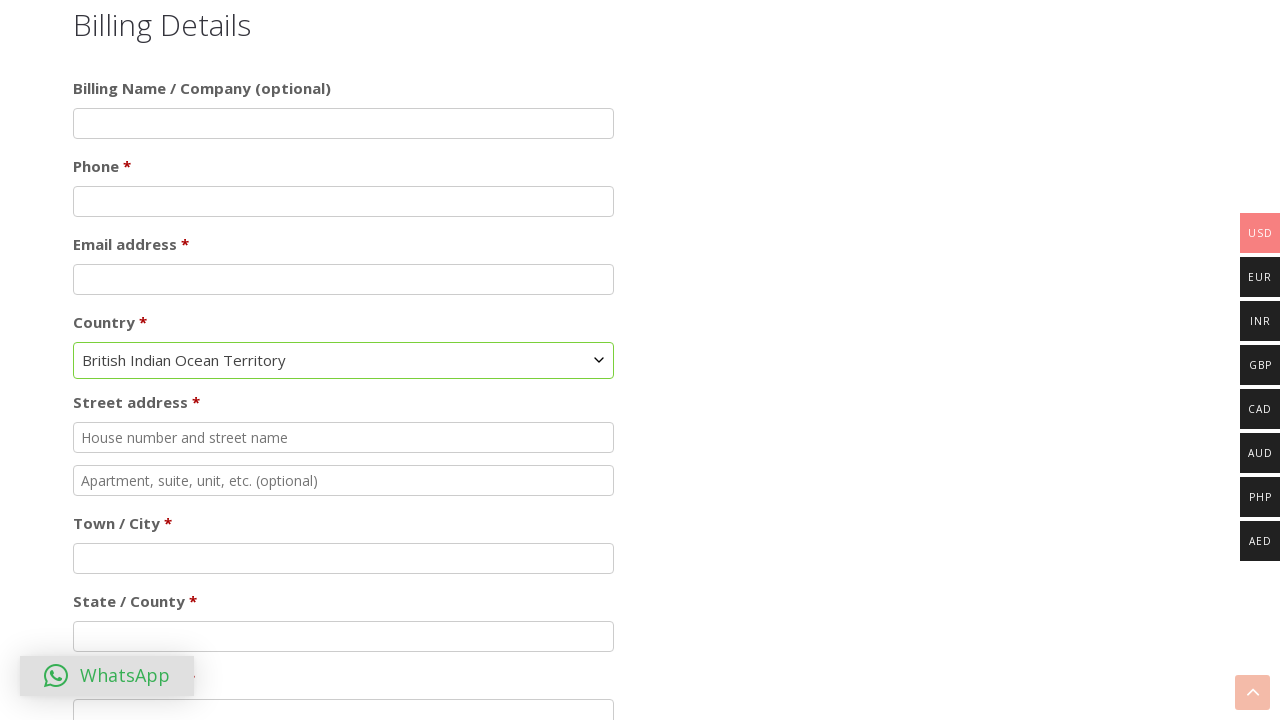

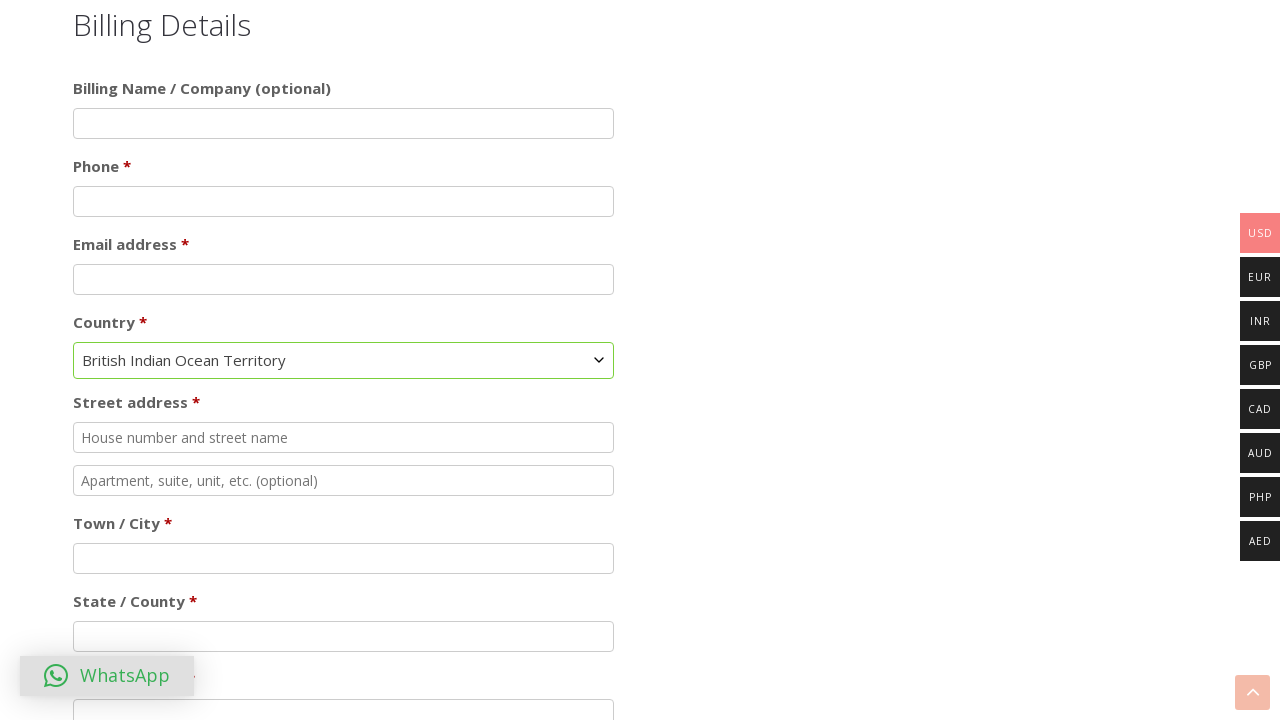